Tests injecting jQuery and jQuery Growl library into a page via JavaScript execution, then displays growl notification messages on the page.

Starting URL: http://the-internet.herokuapp.com

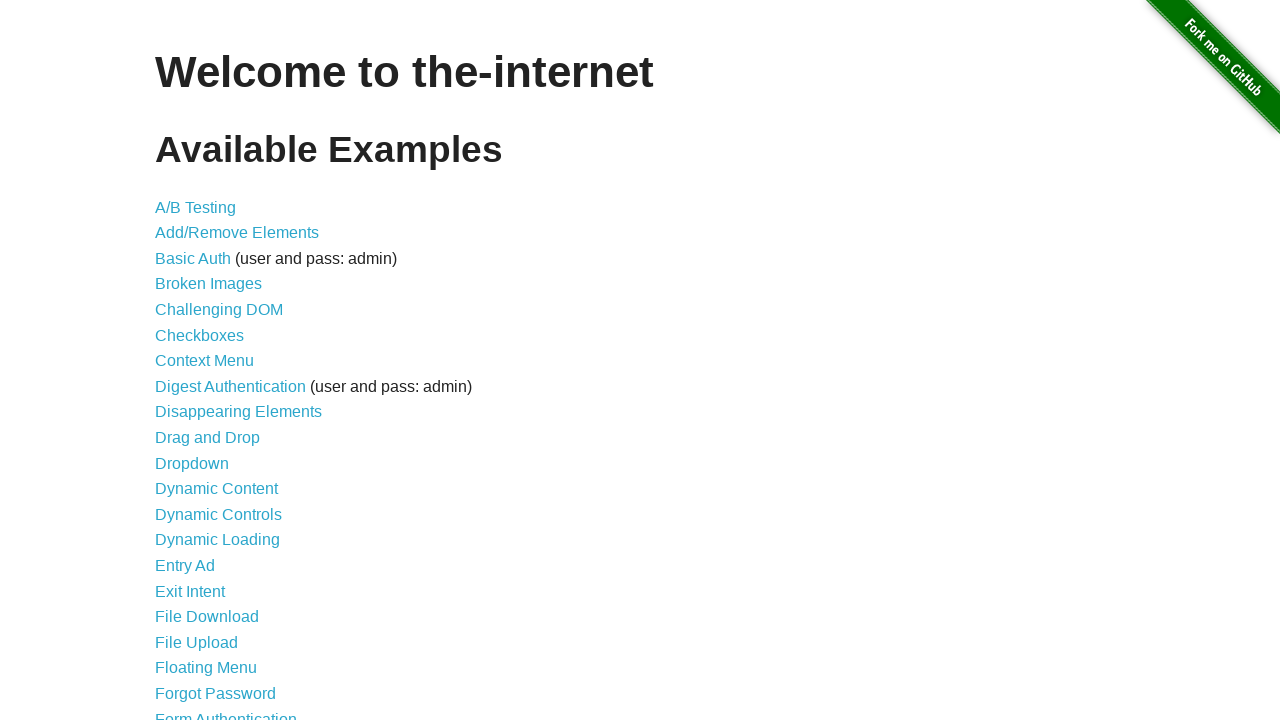

Injected jQuery library into the page
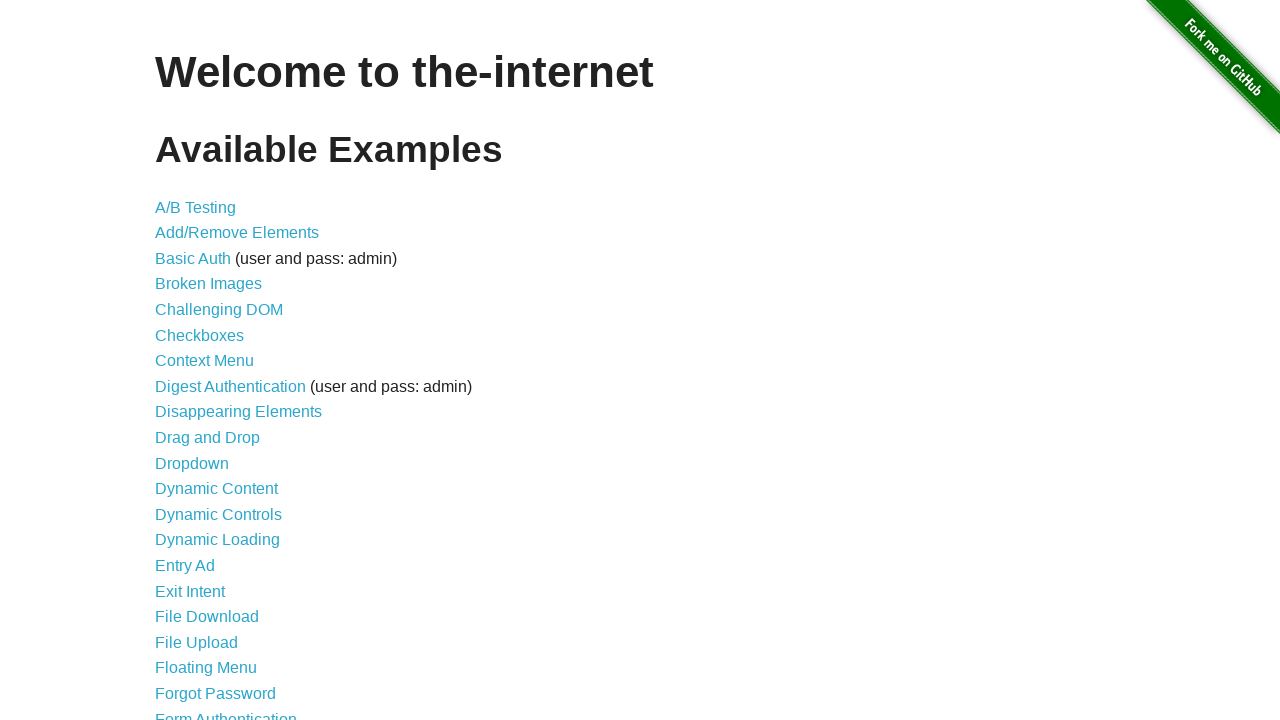

Verified jQuery loaded successfully
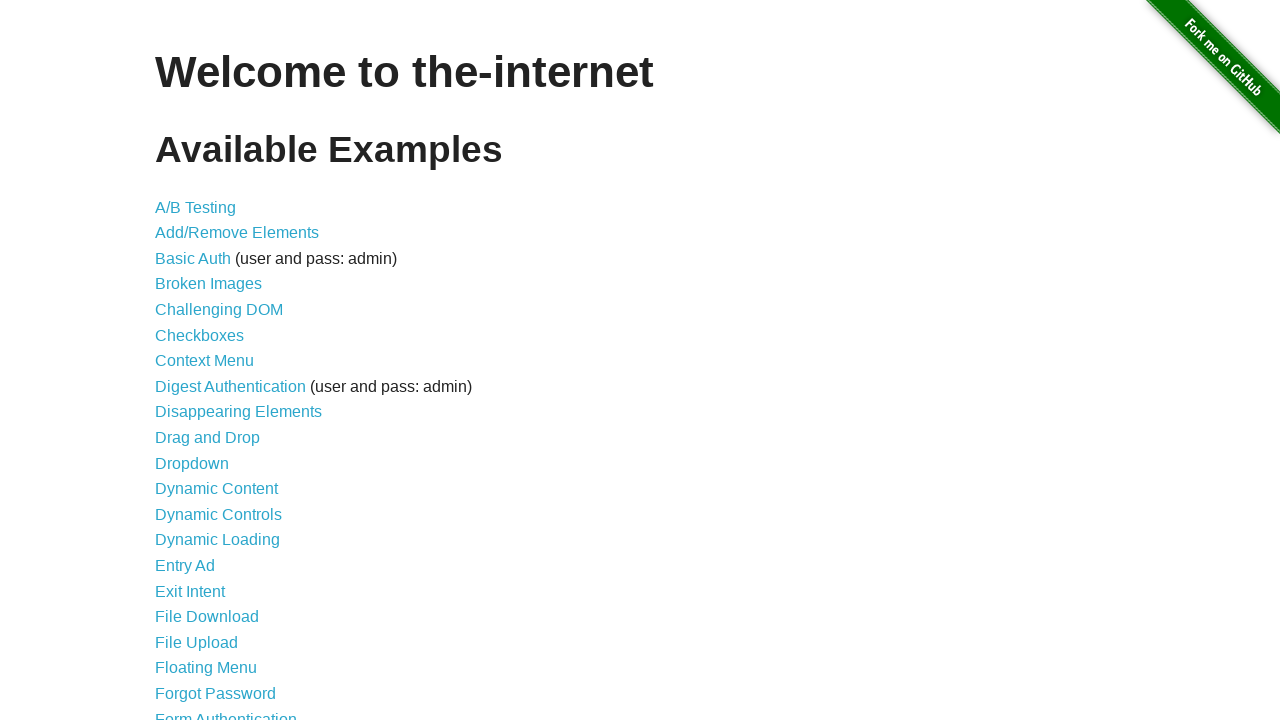

Injected jquery-growl library into the page
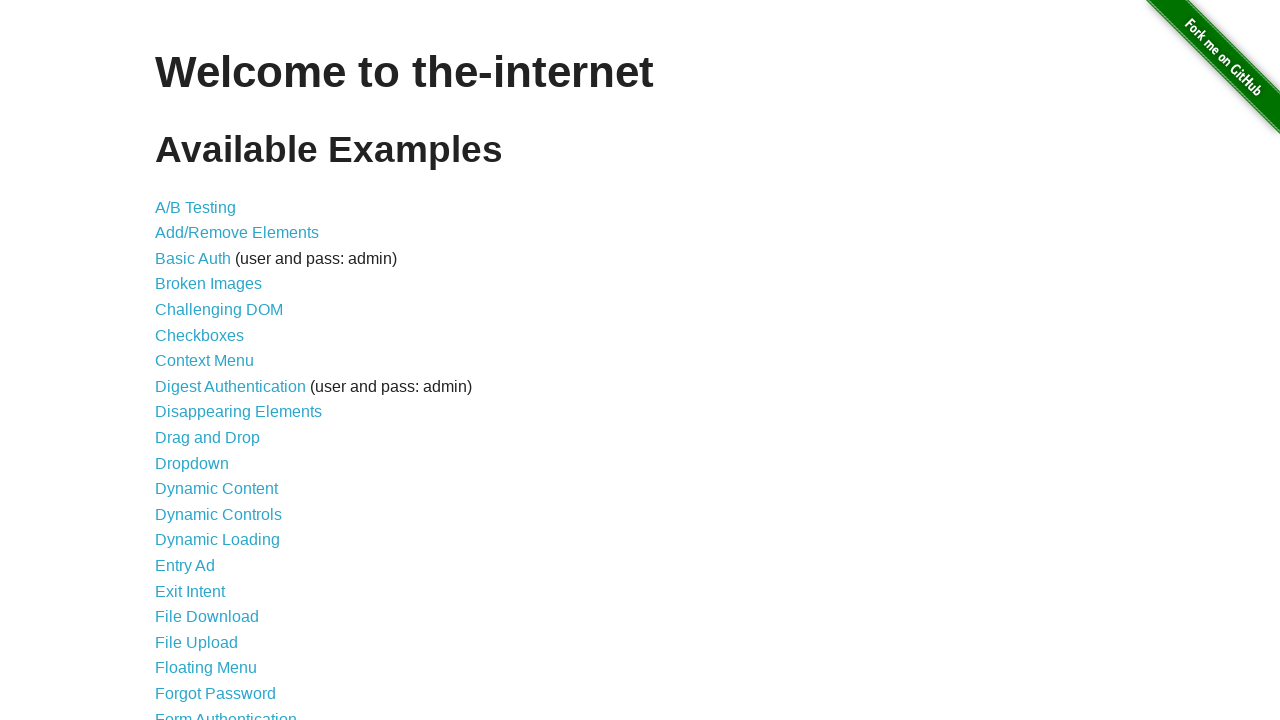

Injected jquery-growl CSS stylesheet into the page
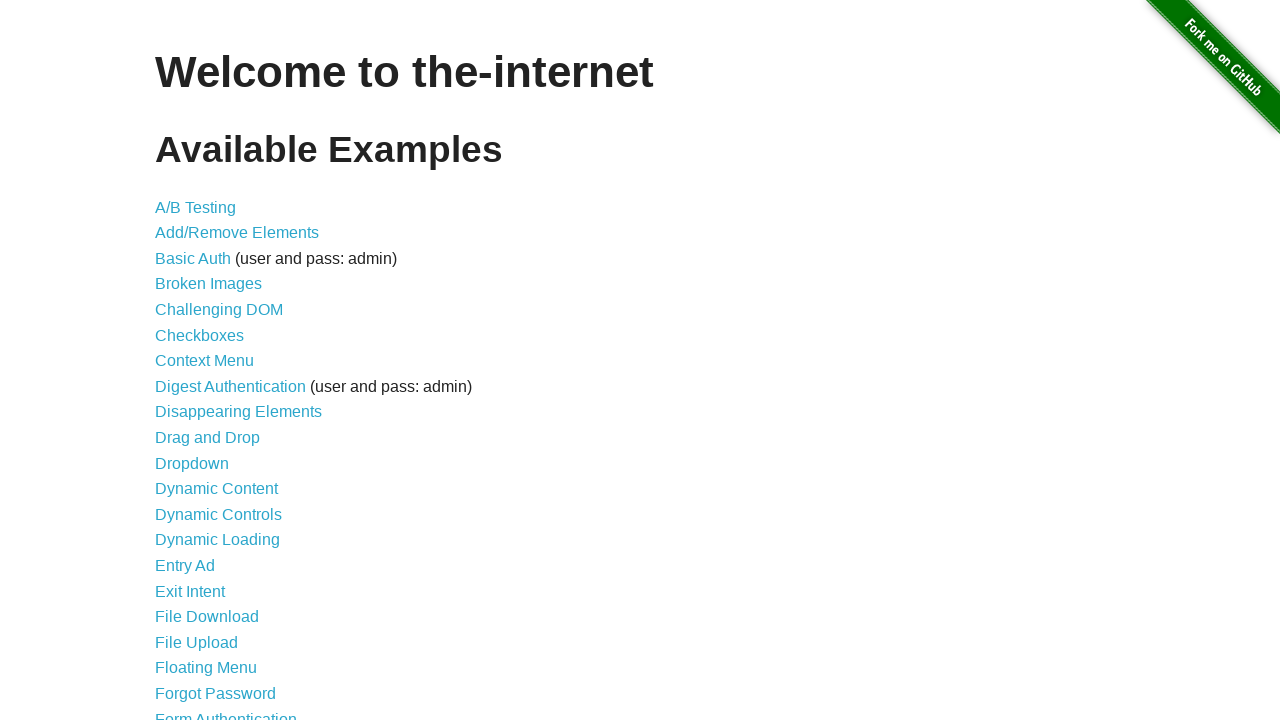

Verified jquery-growl library loaded successfully
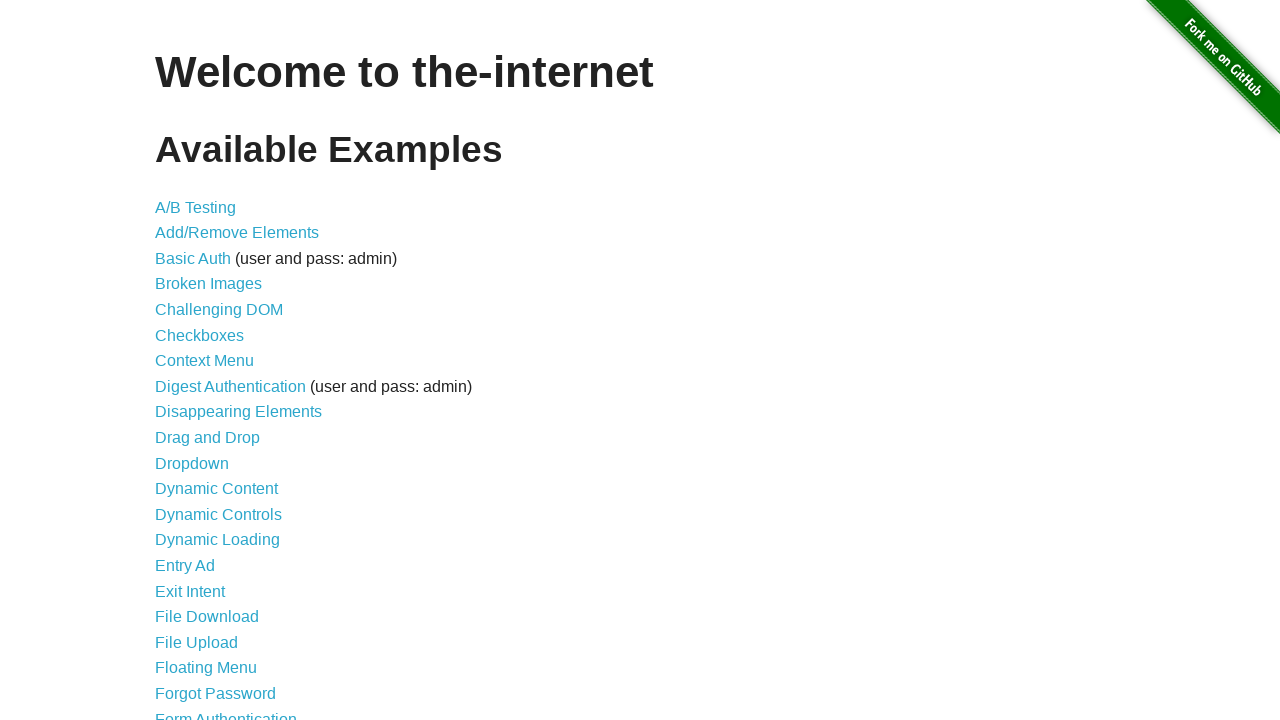

Displayed default growl notification with title 'GET' and message '/'
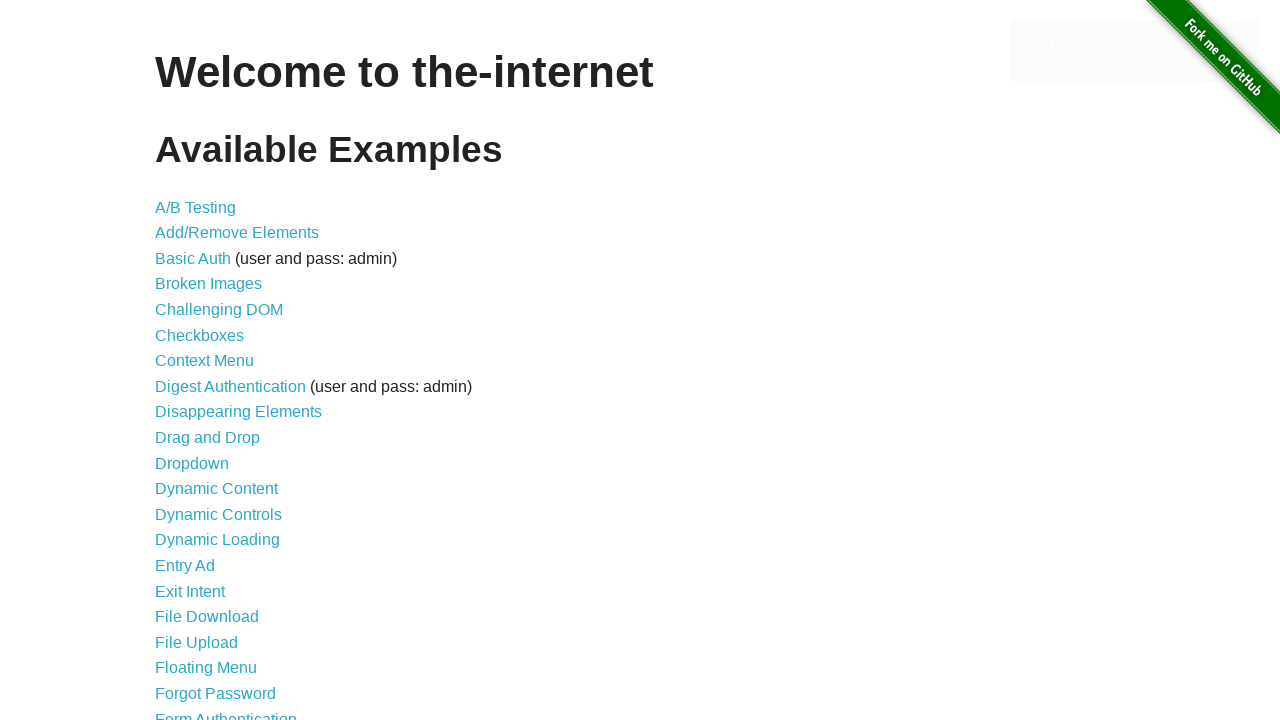

Displayed error growl notification
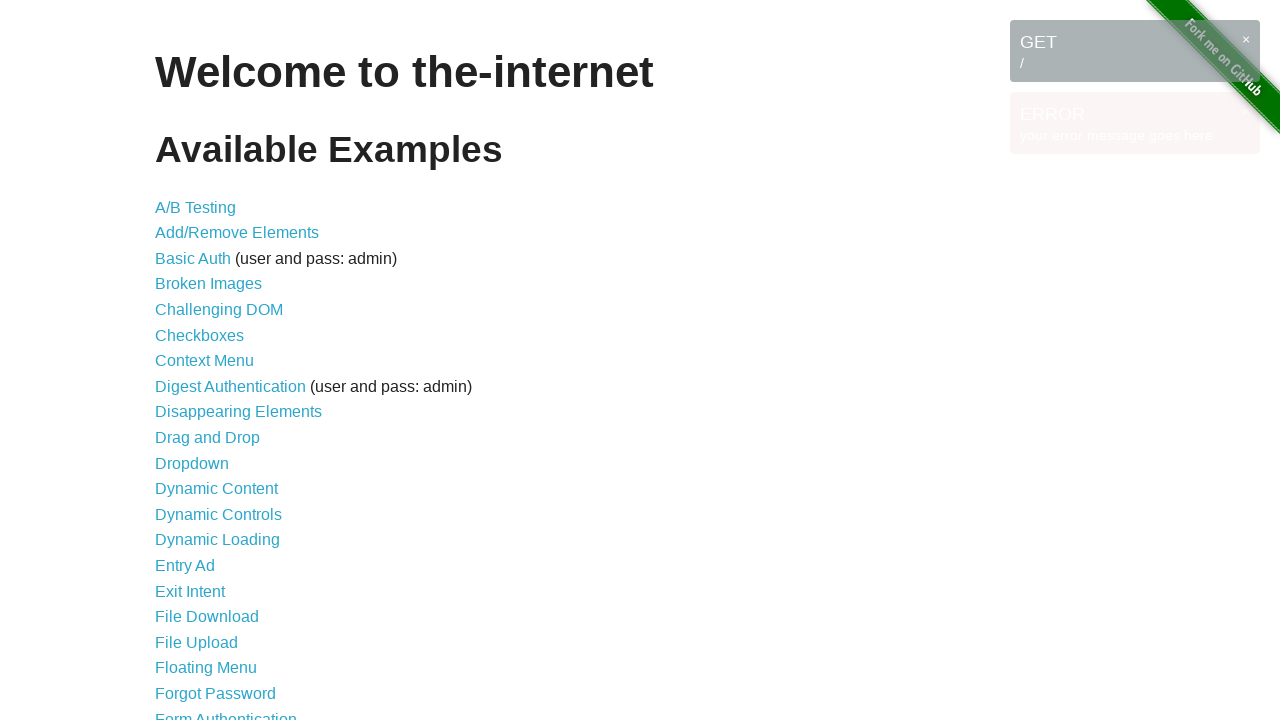

Displayed notice growl notification
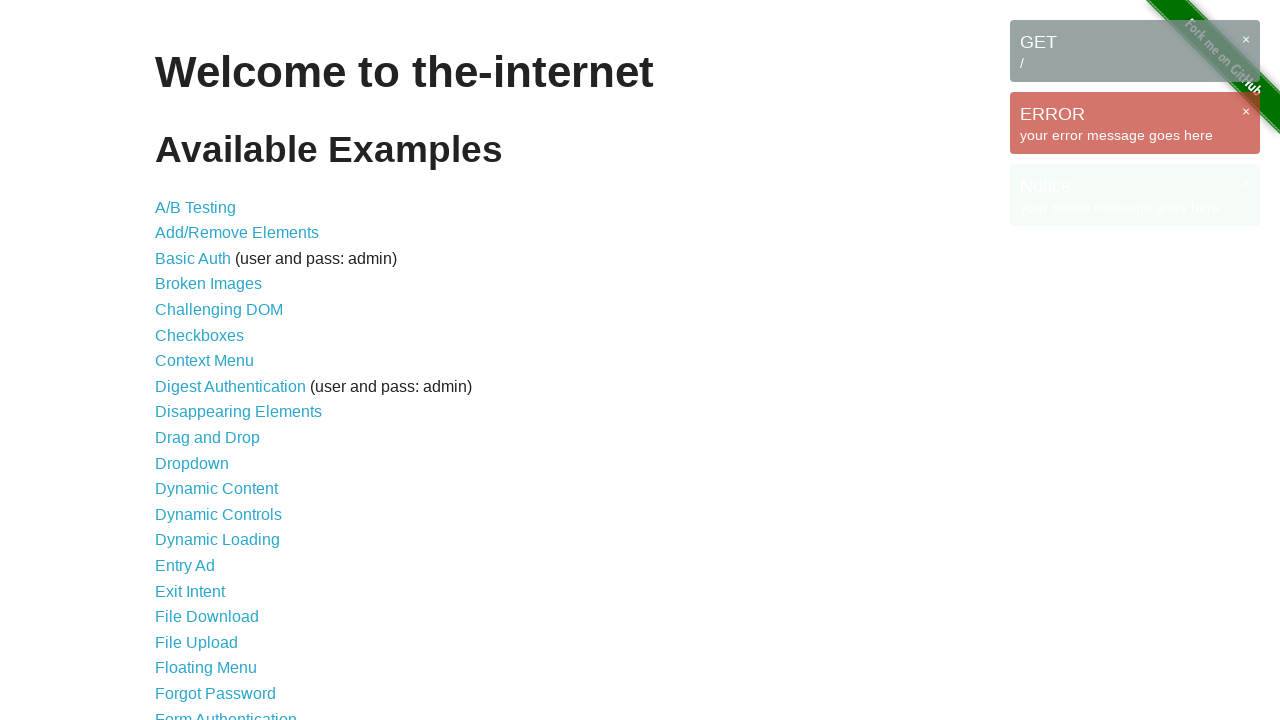

Displayed warning growl notification
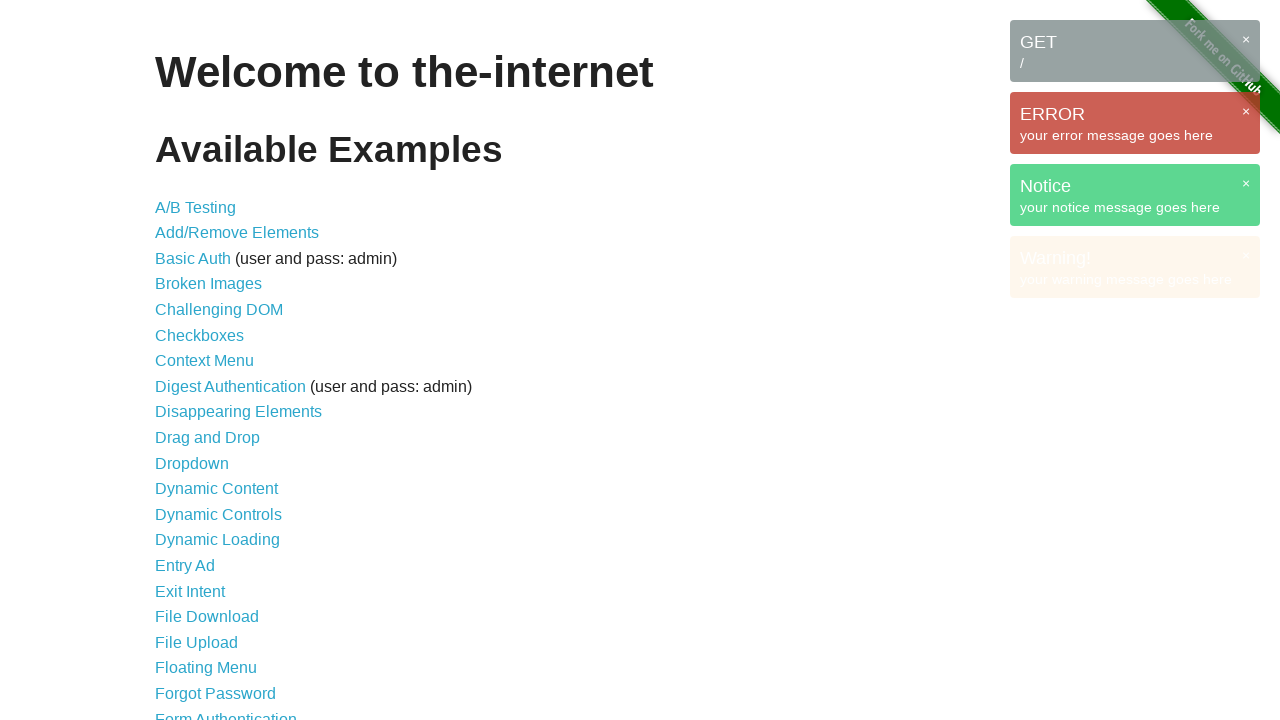

Verified all growl notification messages are visible on the page
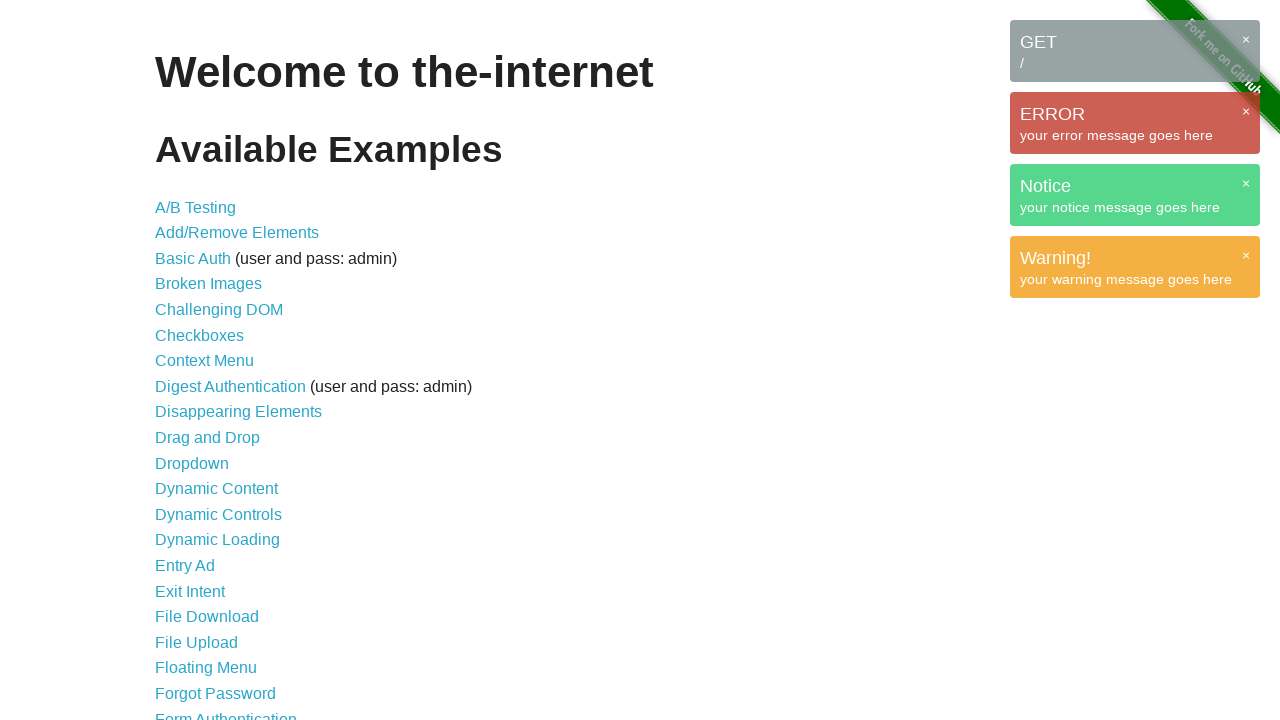

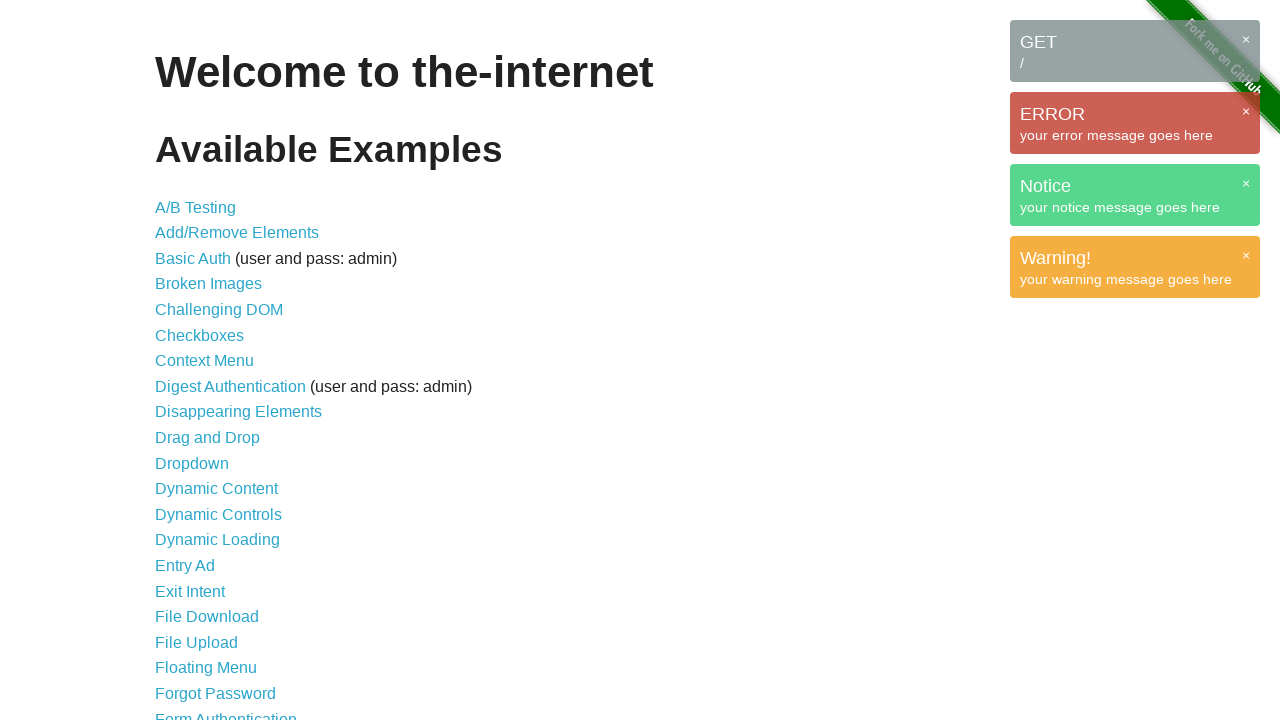